Tests editing a task while on the Active filter by double-clicking, changing text, and pressing Enter to confirm.

Starting URL: https://todomvc4tasj.herokuapp.com/

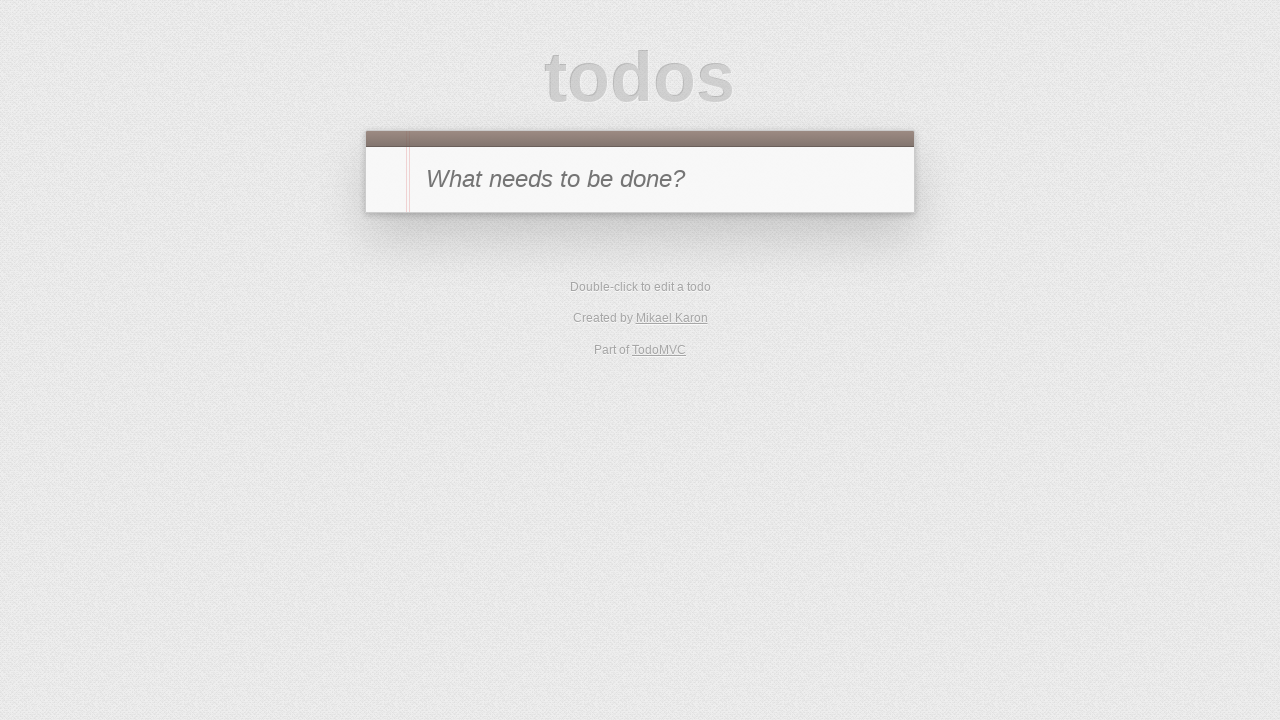

Filled new-todo input with '1' on #new-todo
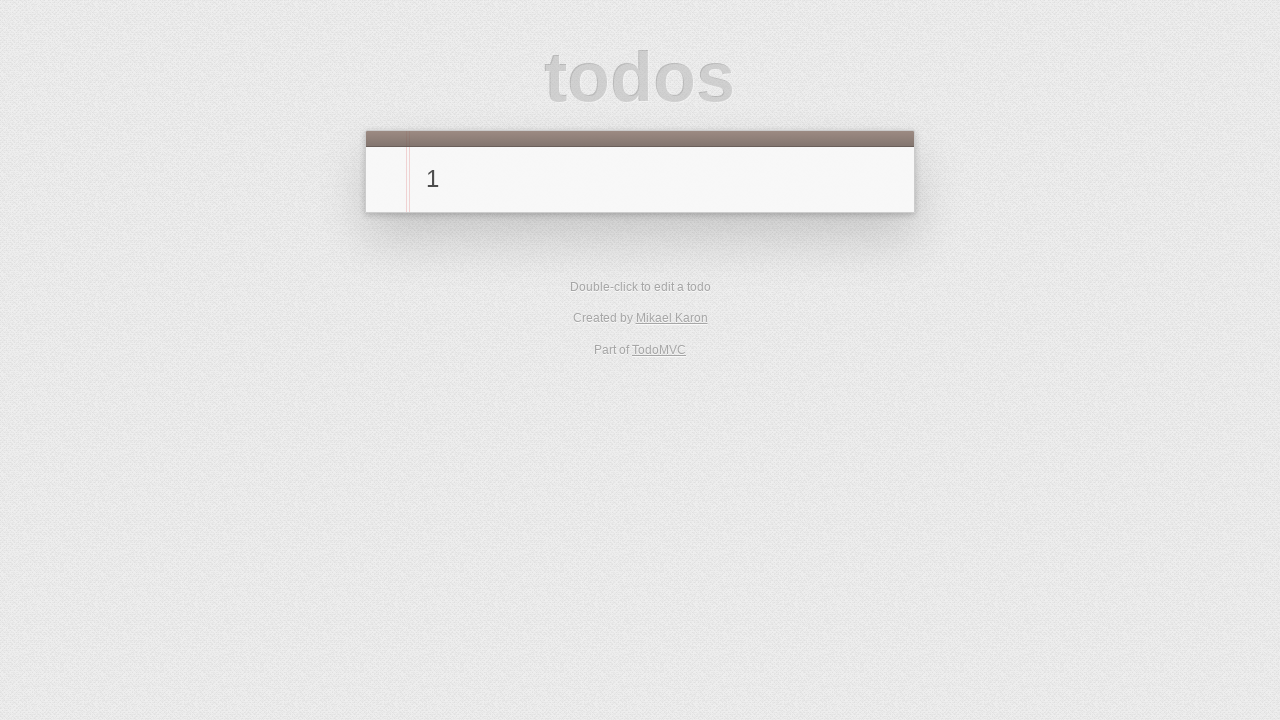

Pressed Enter to add task '1' on #new-todo
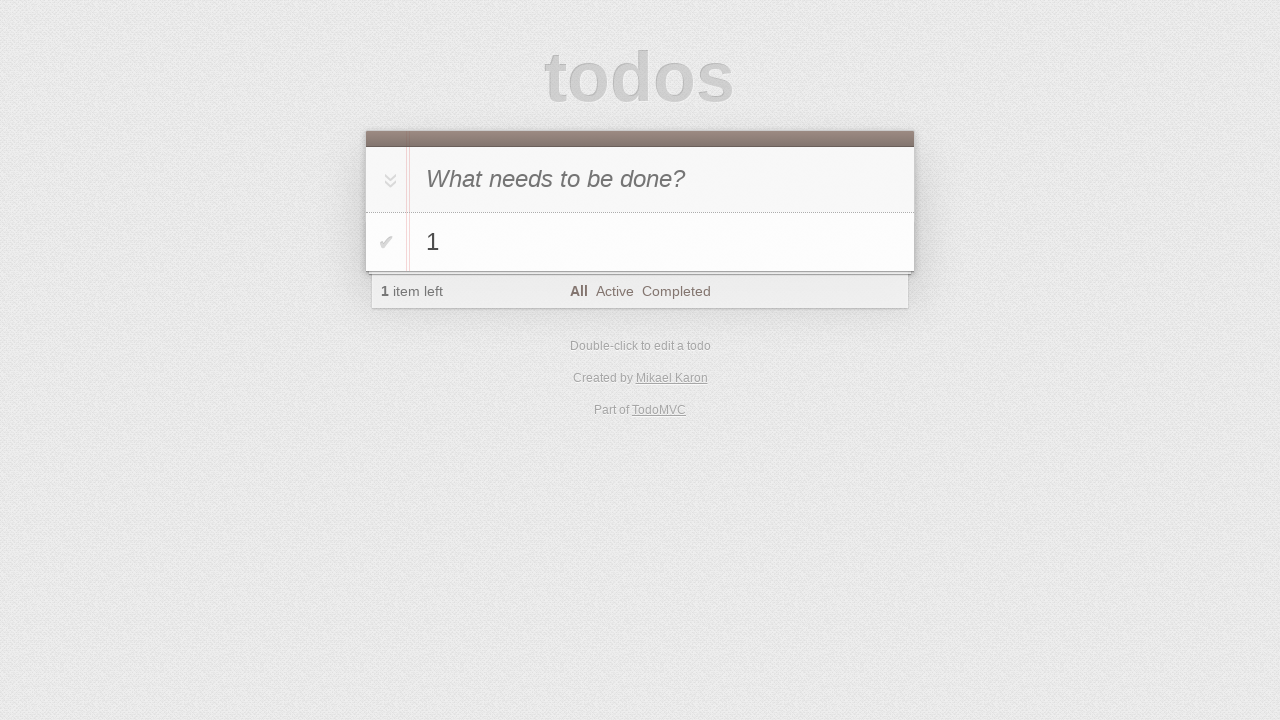

Filled new-todo input with '2' on #new-todo
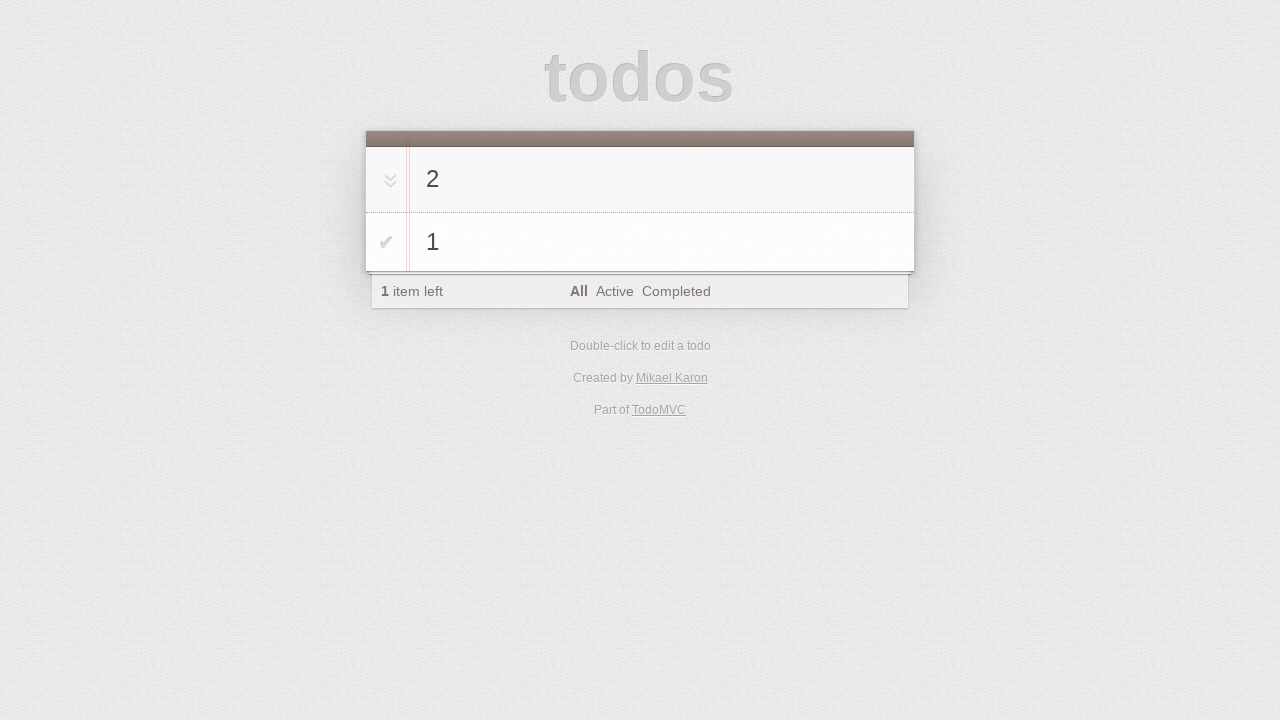

Pressed Enter to add task '2' on #new-todo
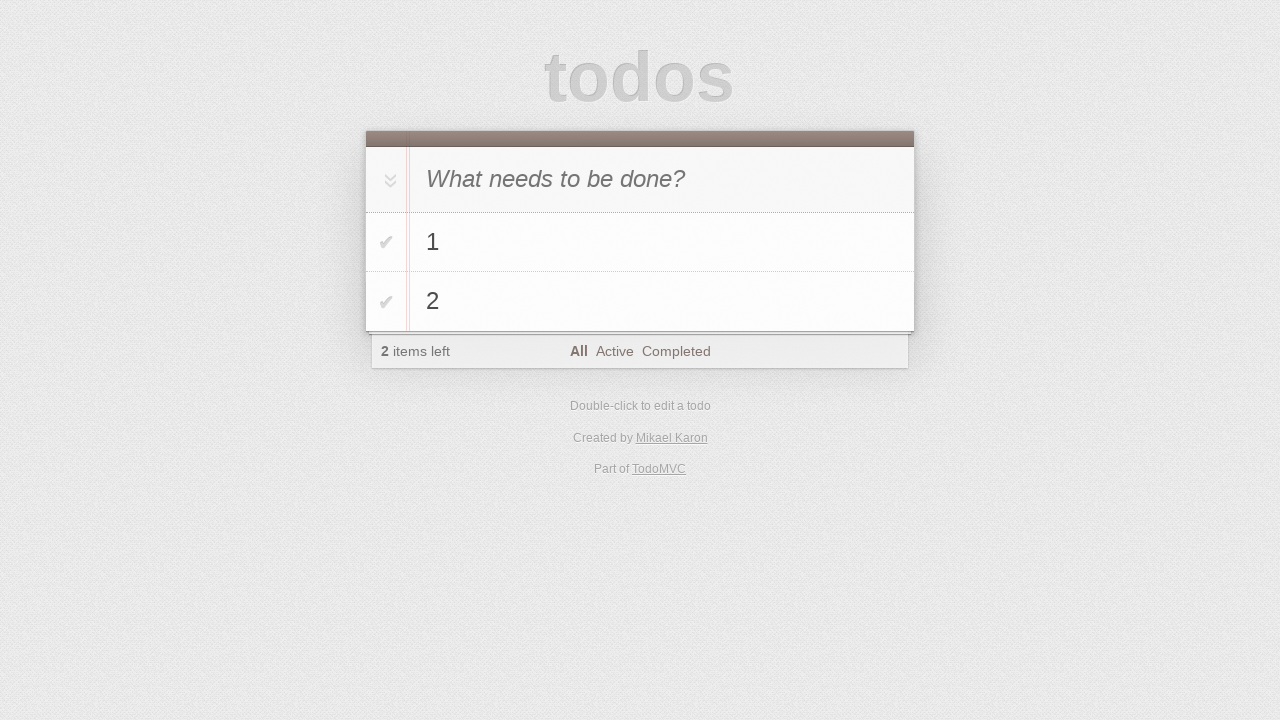

Clicked Active filter at (614, 351) on text=Active
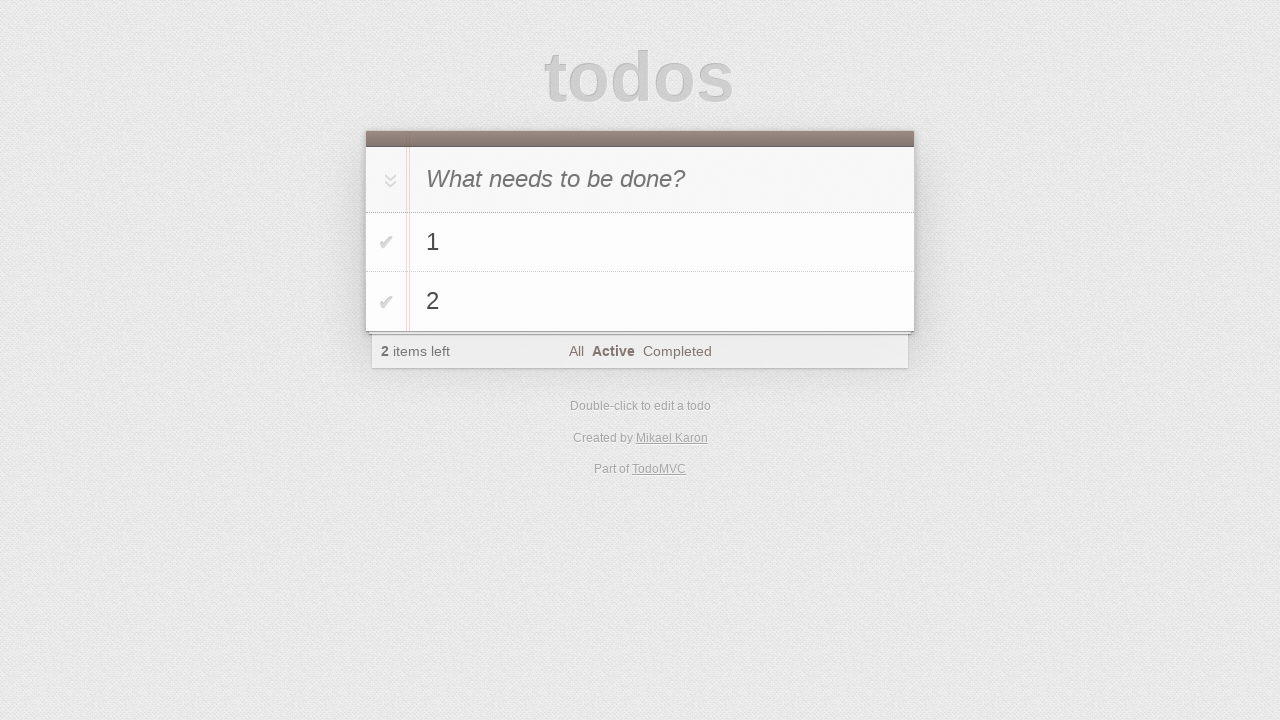

Double-clicked task '1' to enter edit mode at (640, 242) on #todo-list>li >> internal:has-text="1"i
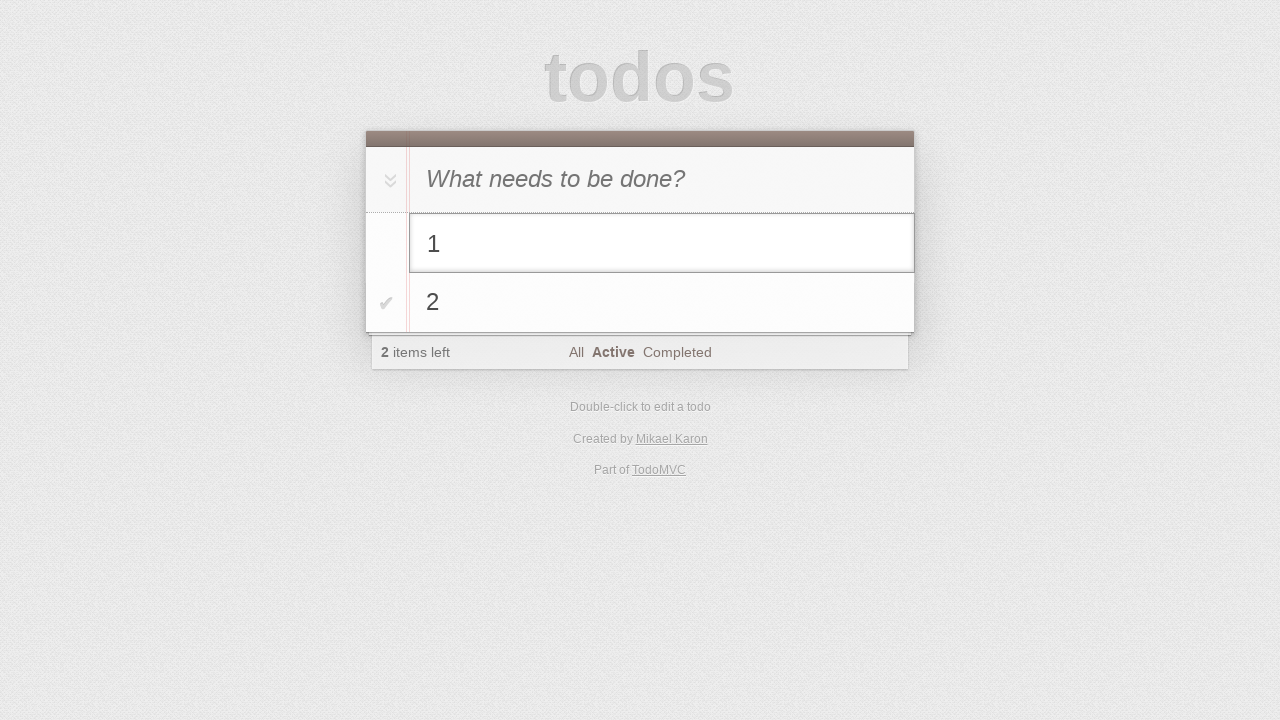

Filled edit input with '1 edited' on #todo-list>li.editing .edit
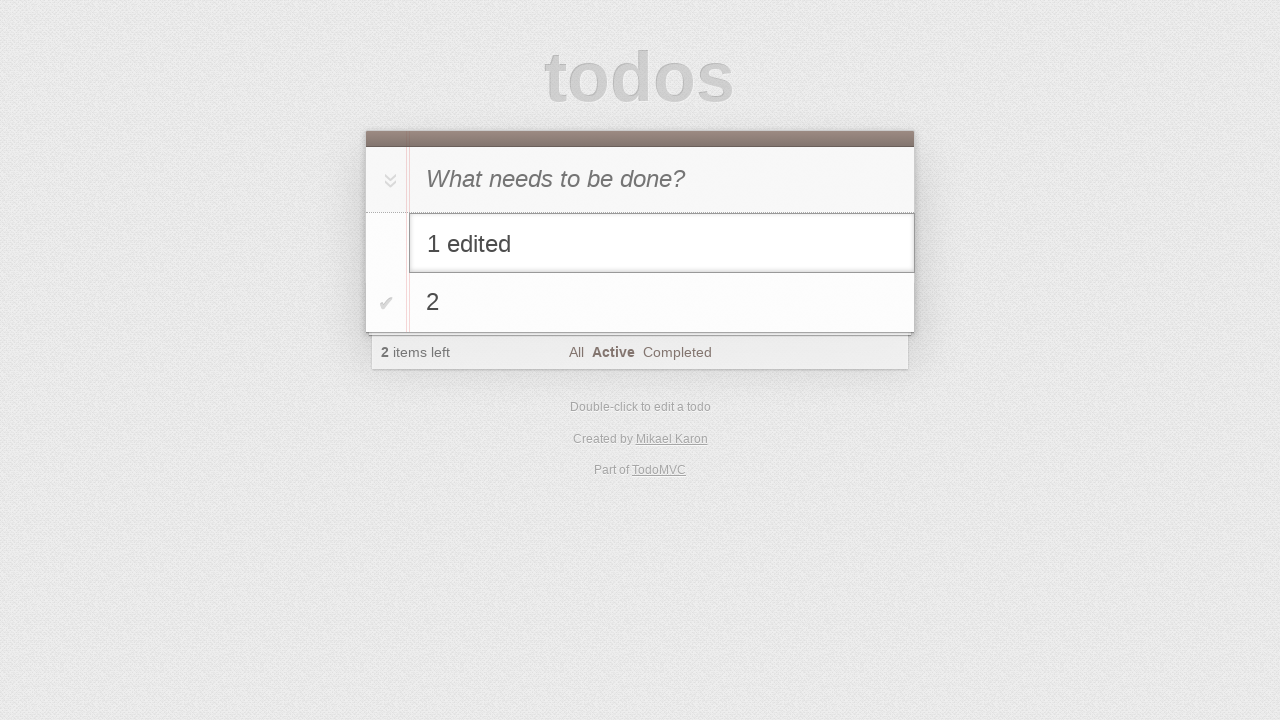

Pressed Enter to confirm task edit on #todo-list>li.editing .edit
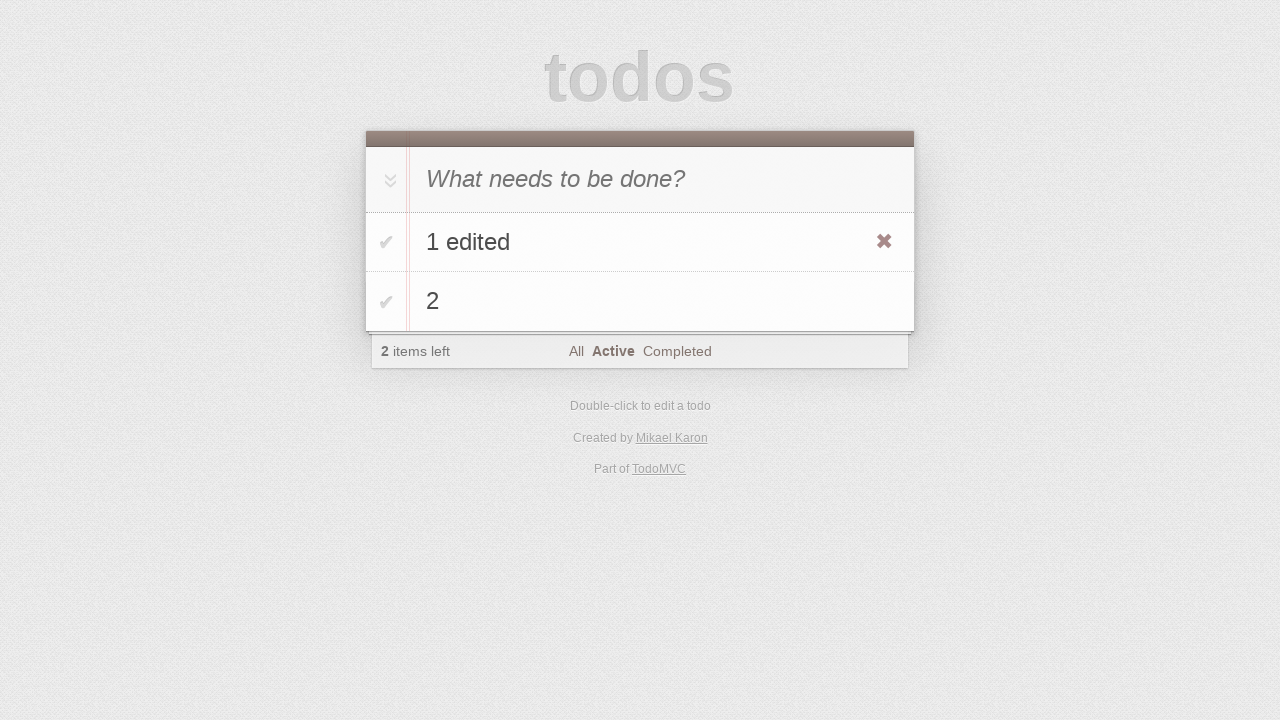

Verified edited task '1 edited' is visible in list
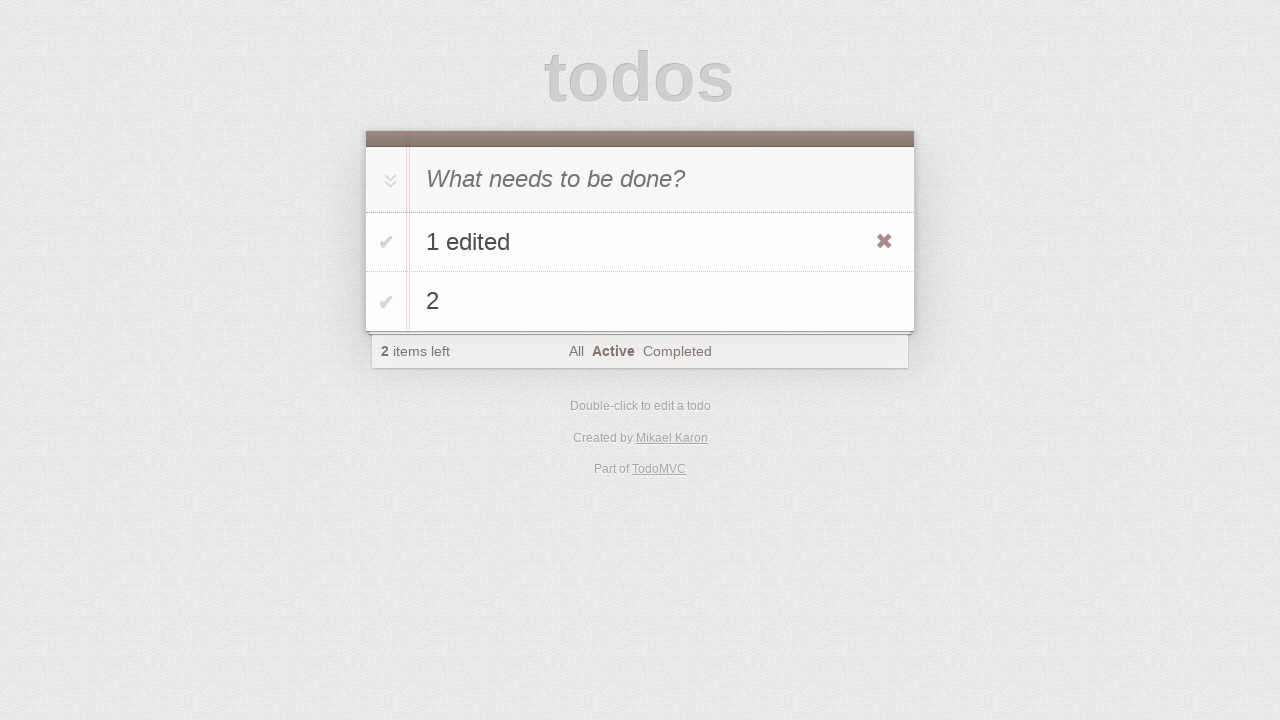

Verified items count element is visible
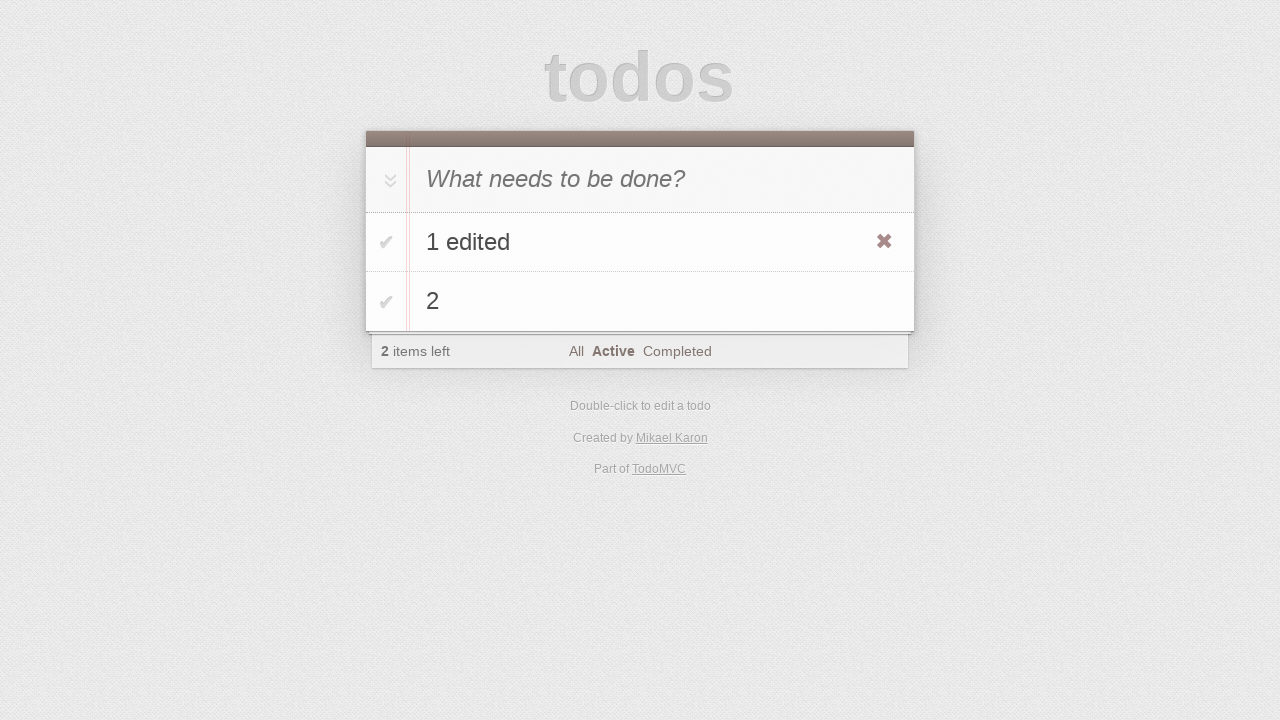

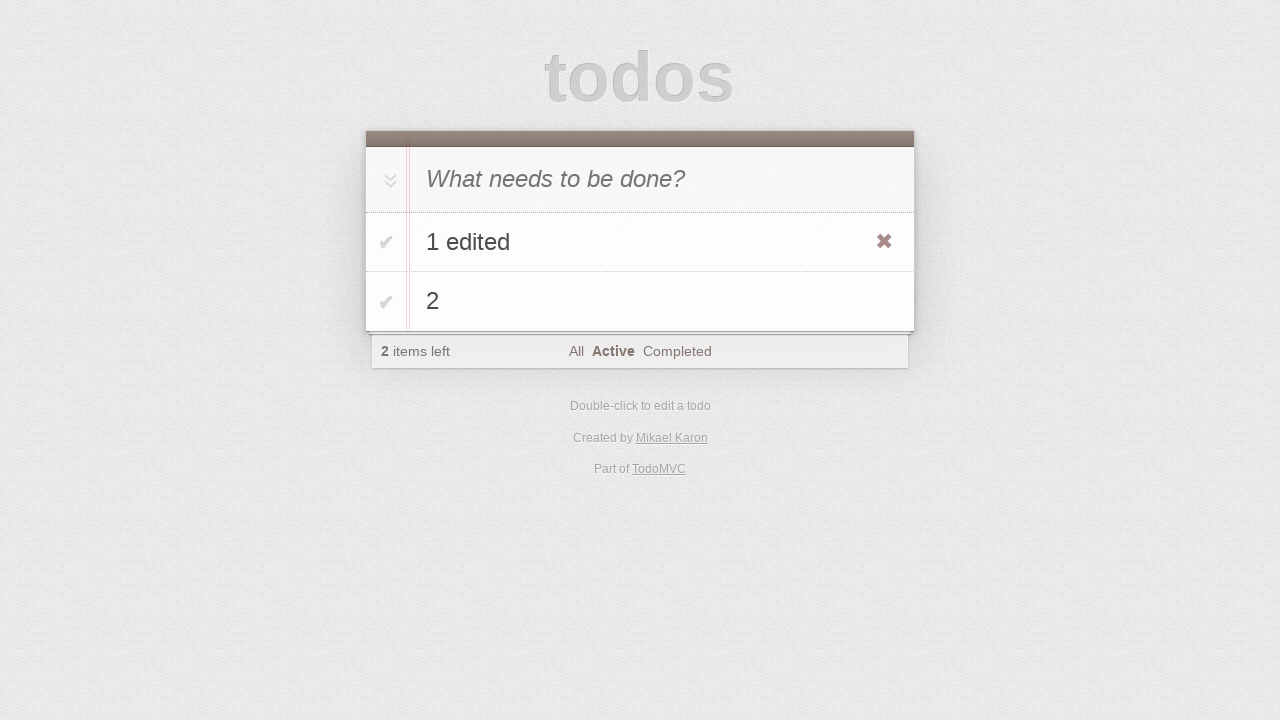